Tests multi-select functionality by holding Control key and clicking multiple list items in a jQuery UI selectable widget

Starting URL: https://jqueryui.com/selectable/#default

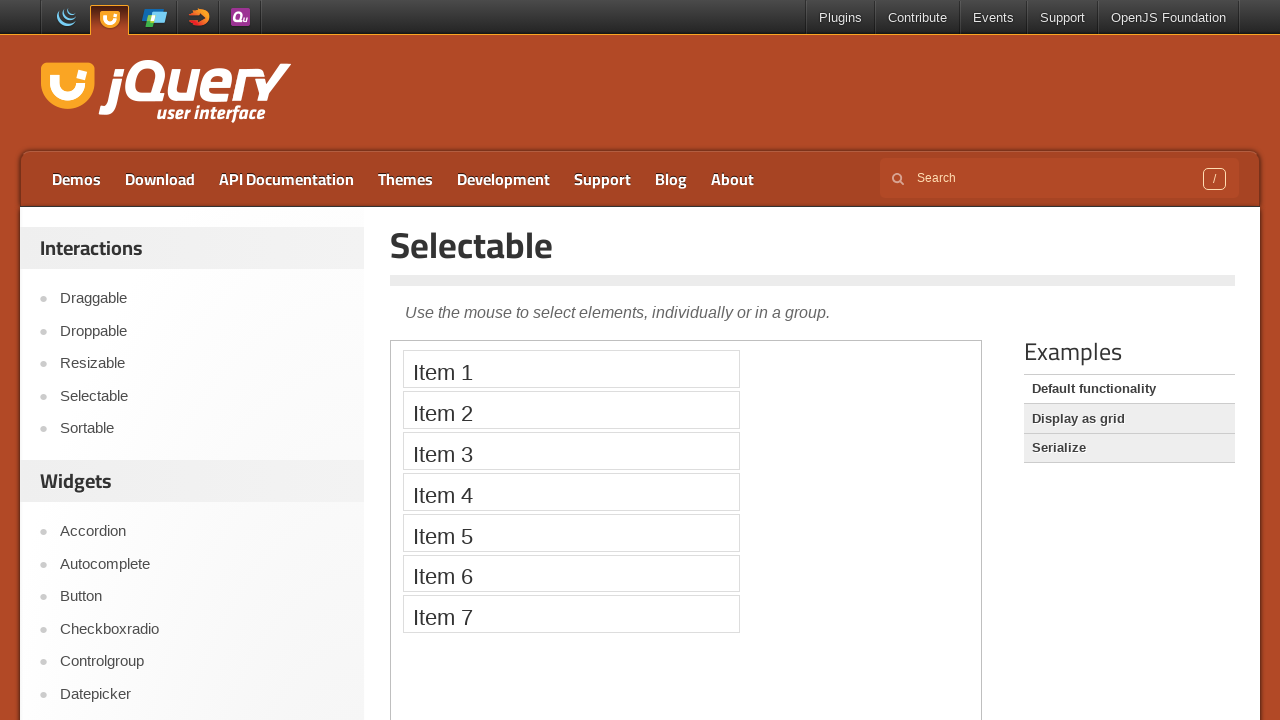

Located iframe and selectable list items
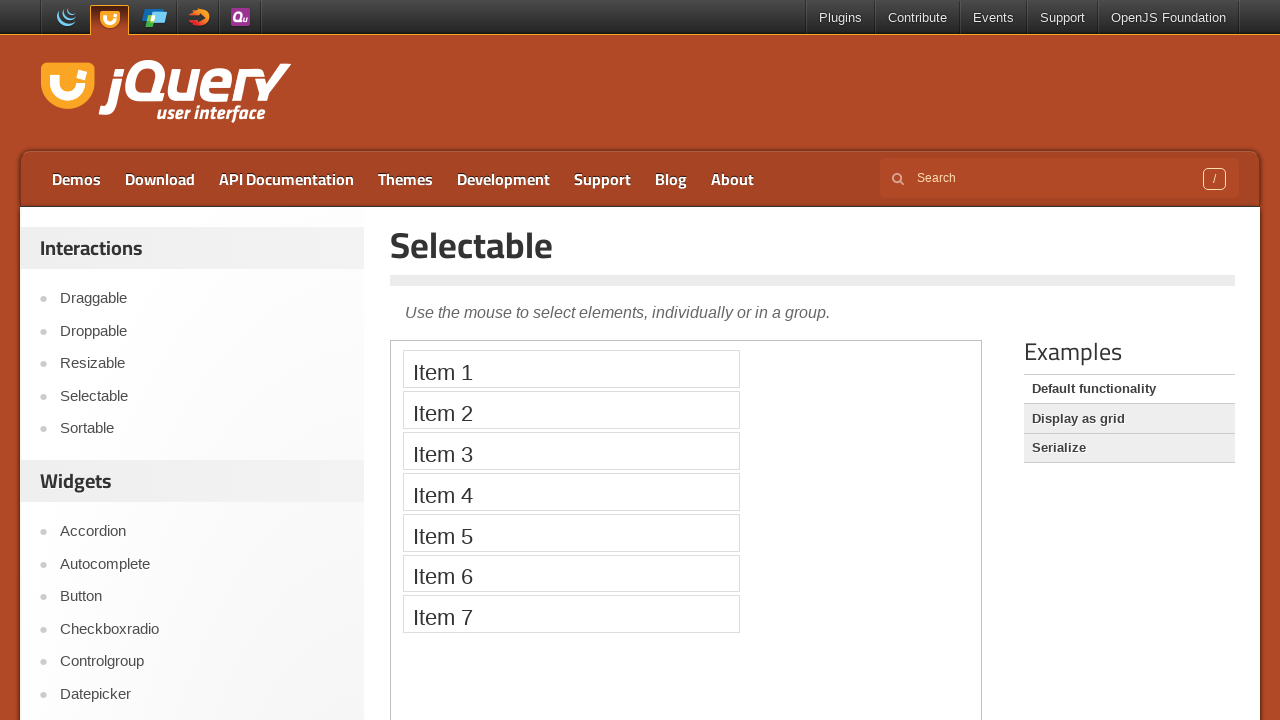

Pressed Control key down for multi-select
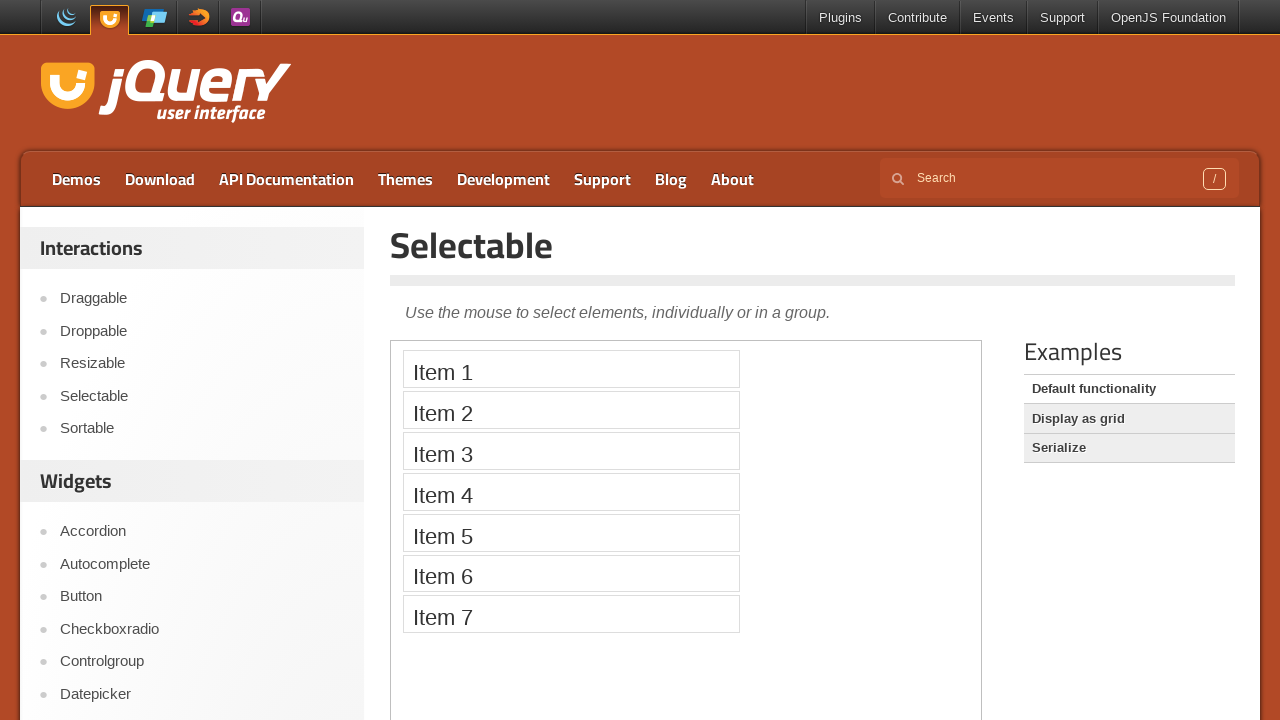

Clicked first list item while holding Control at (571, 369) on iframe >> nth=0 >> internal:control=enter-frame >> li.ui-selectee >> nth=0
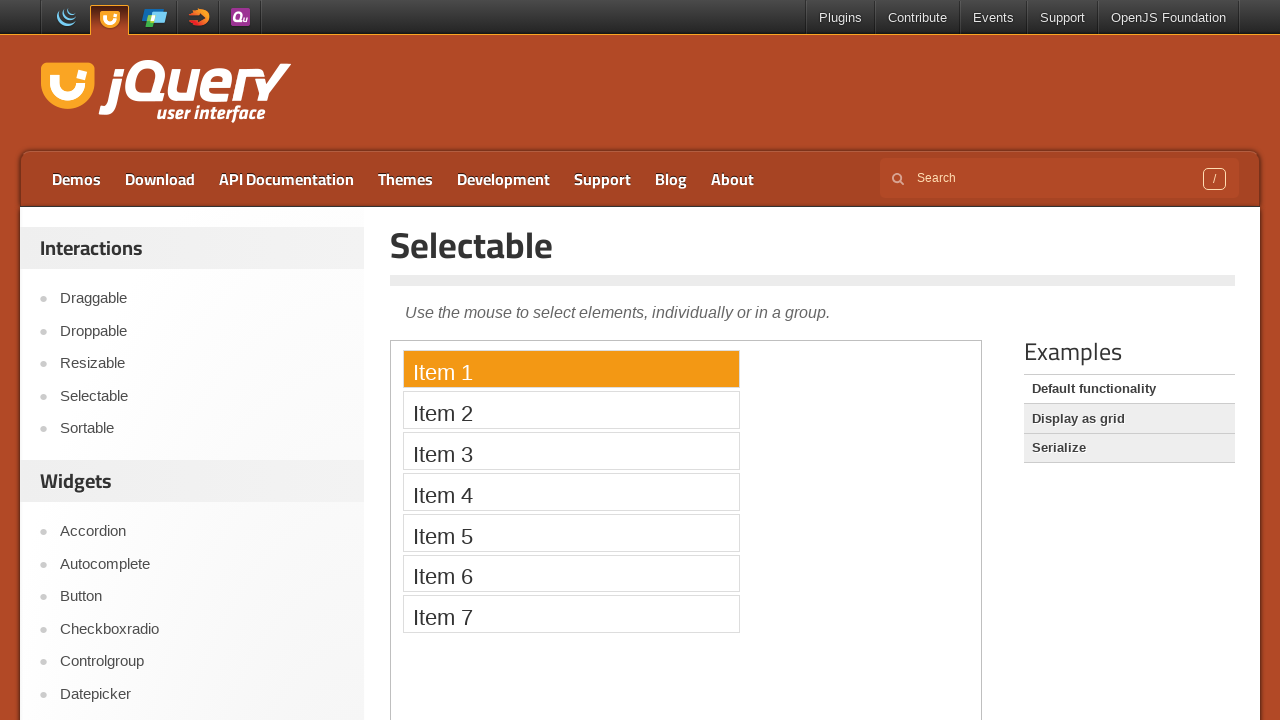

Clicked second list item while holding Control at (571, 410) on iframe >> nth=0 >> internal:control=enter-frame >> li.ui-selectee >> nth=1
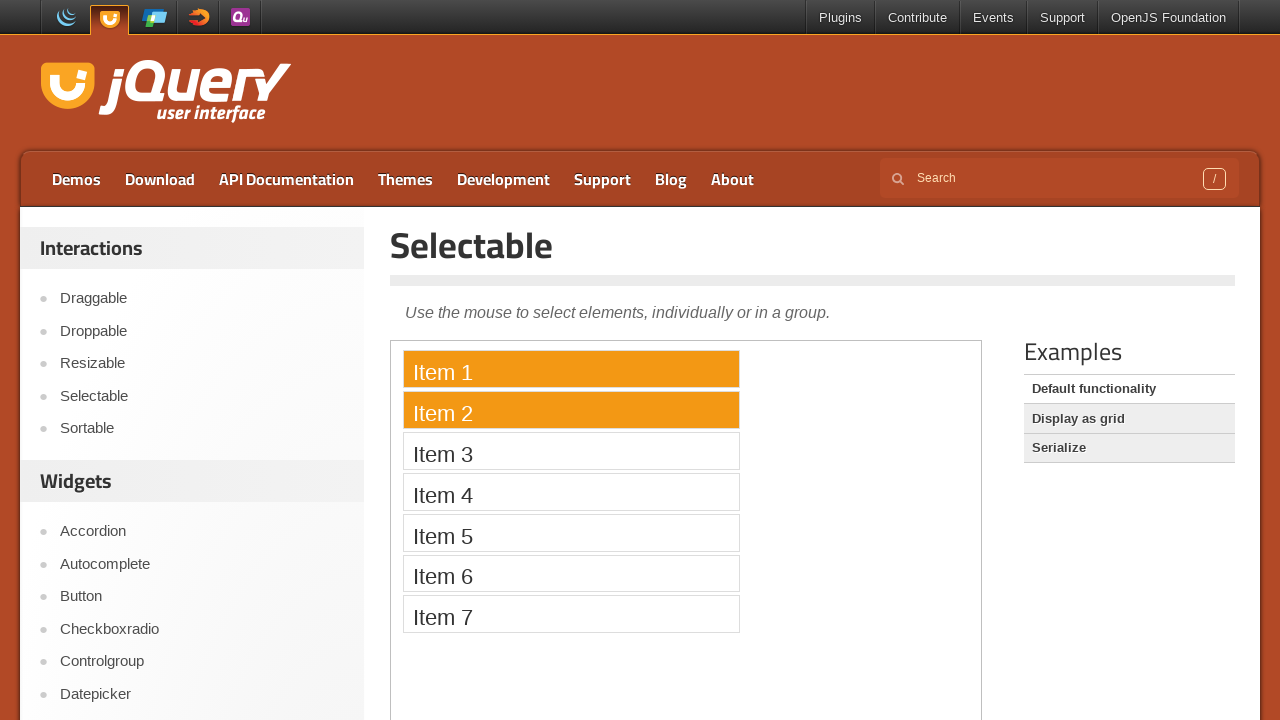

Clicked third list item while holding Control at (571, 451) on iframe >> nth=0 >> internal:control=enter-frame >> li.ui-selectee >> nth=2
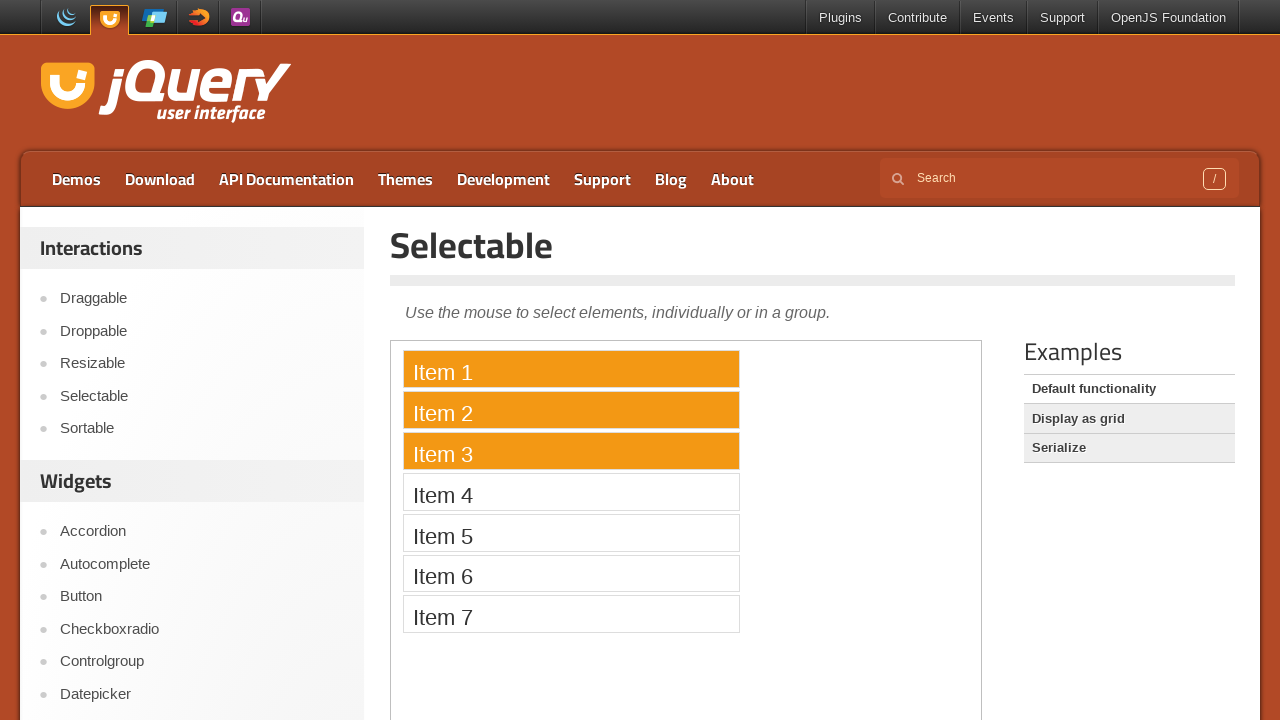

Released Control key after multi-selection
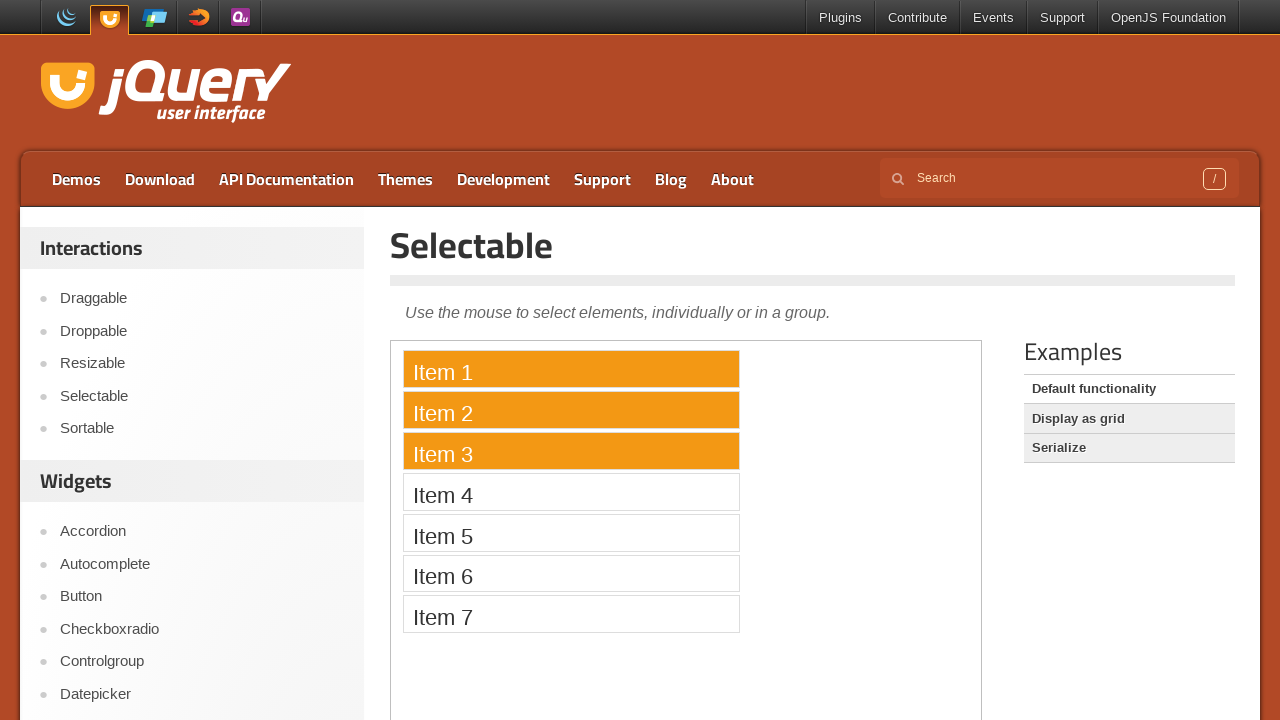

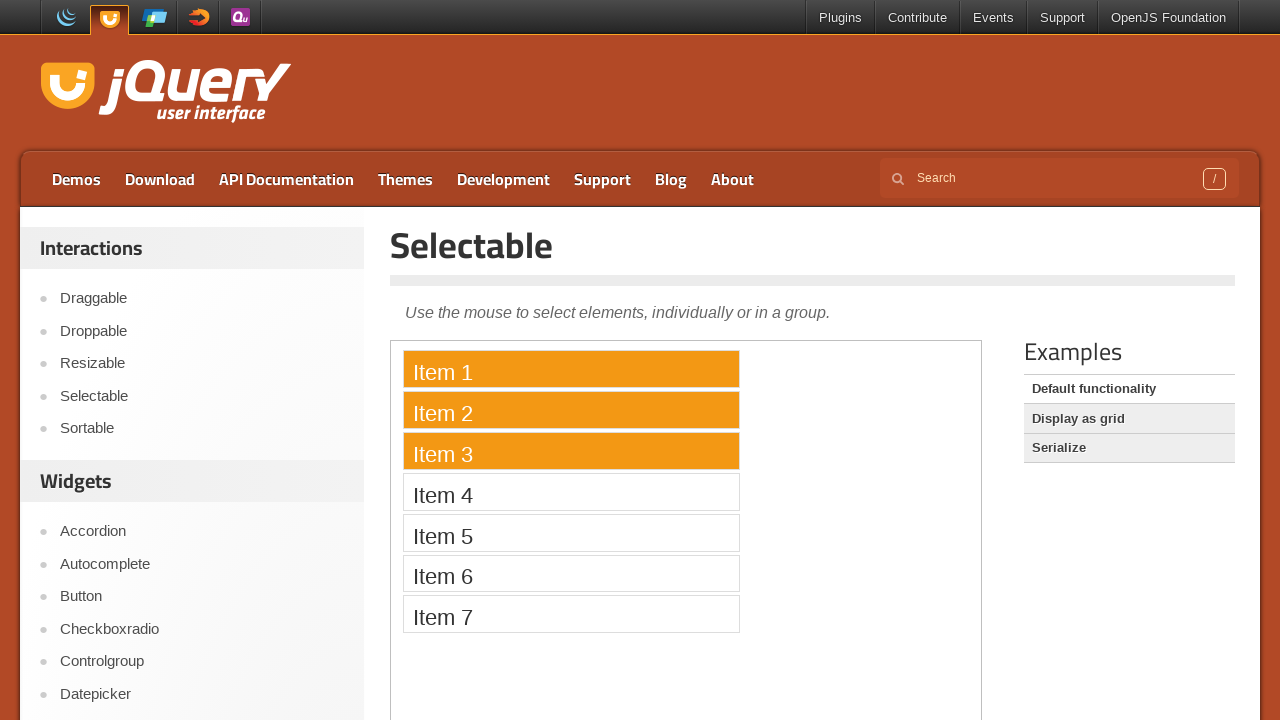